Tests radio button and checkbox interactions on a sample form by selecting different options and toggling checkboxes

Starting URL: https://artoftesting.com/samplesiteforselenium

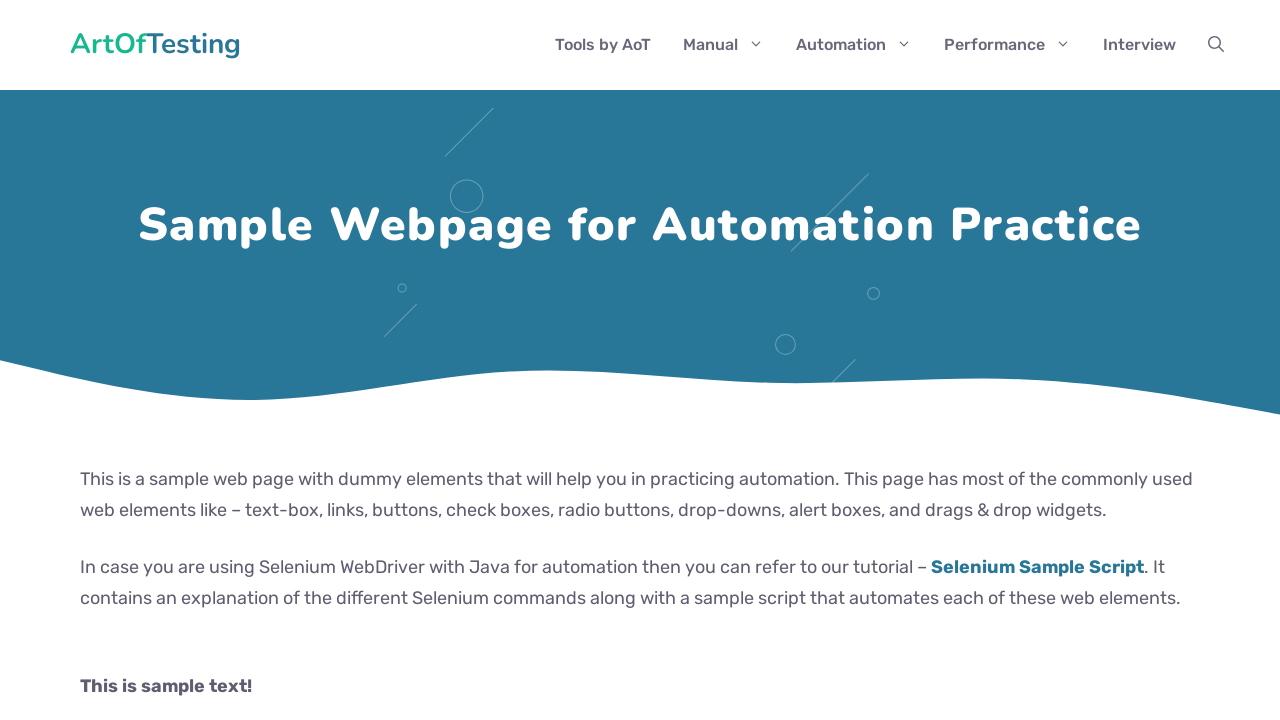

Selected male radio button at (86, 360) on input[type='radio'][name='gender'][value='male']
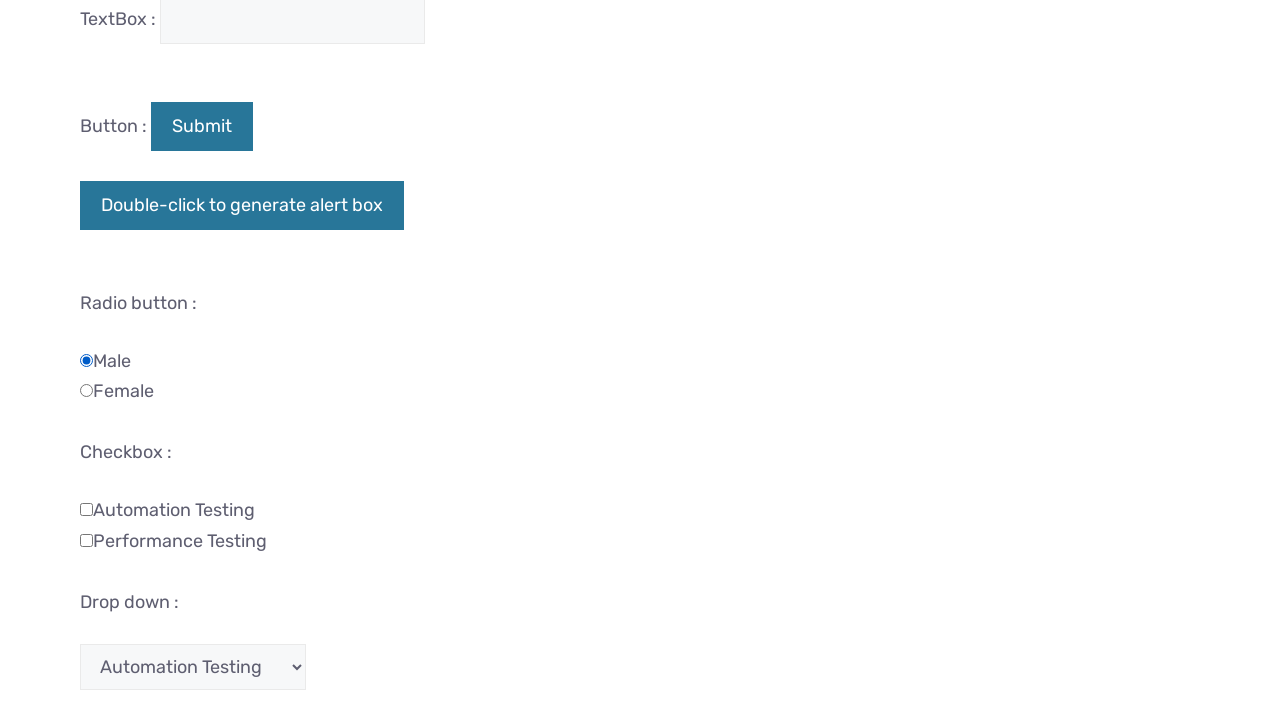

Selected female radio button, male option was unchecked at (86, 391) on input[type='radio'][name='gender'][value='female']
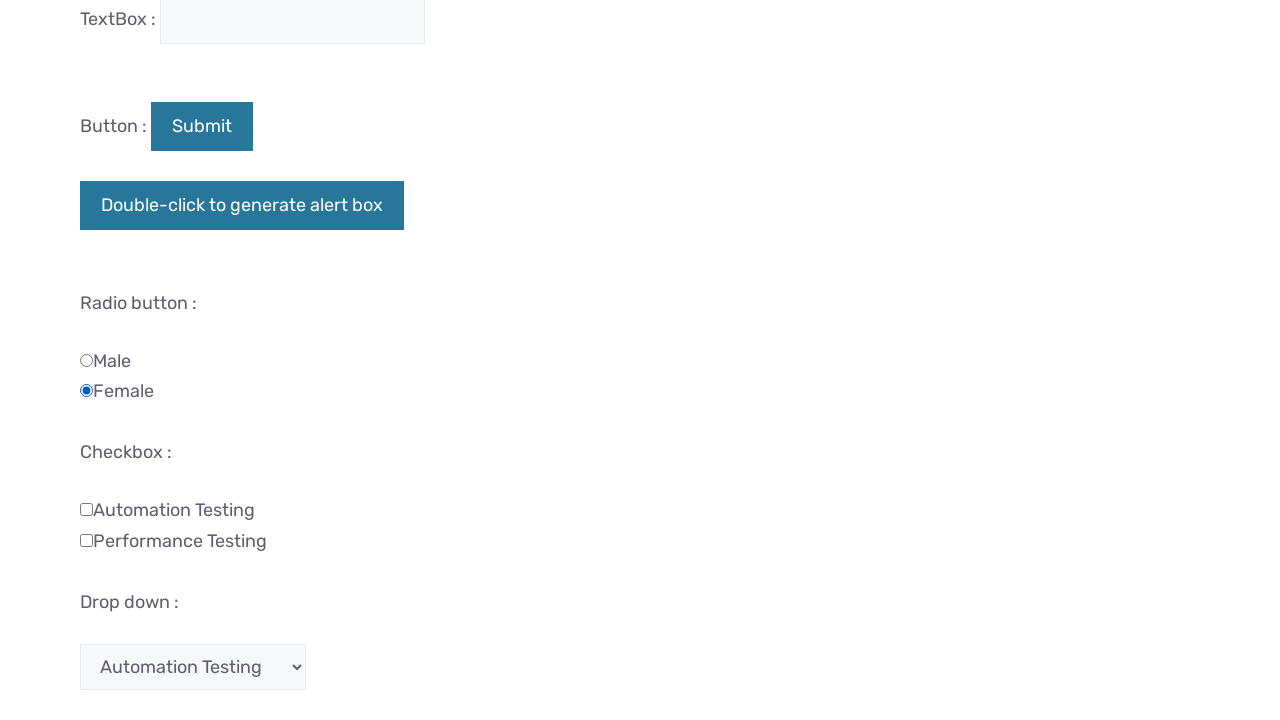

Checked Automation checkbox at (86, 509) on input[type='checkbox'][value='Automation']
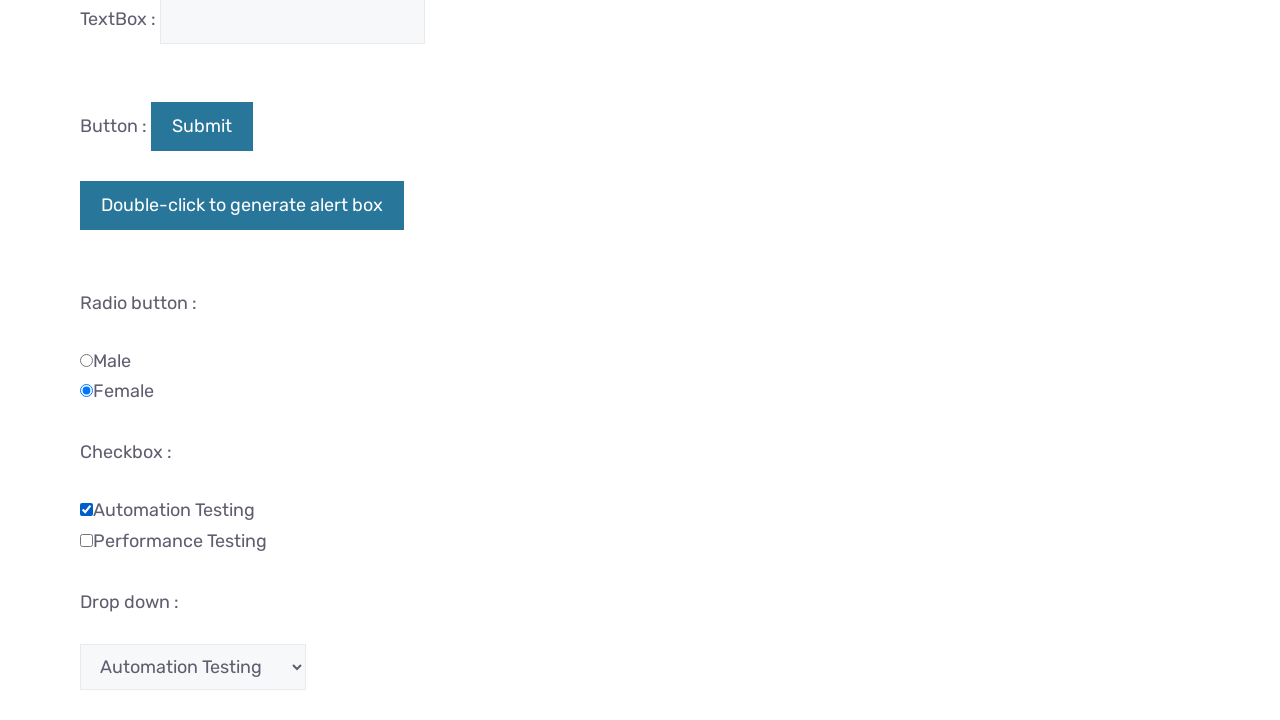

Checked Performance checkbox at (86, 540) on input[type='checkbox'][value='Performance']
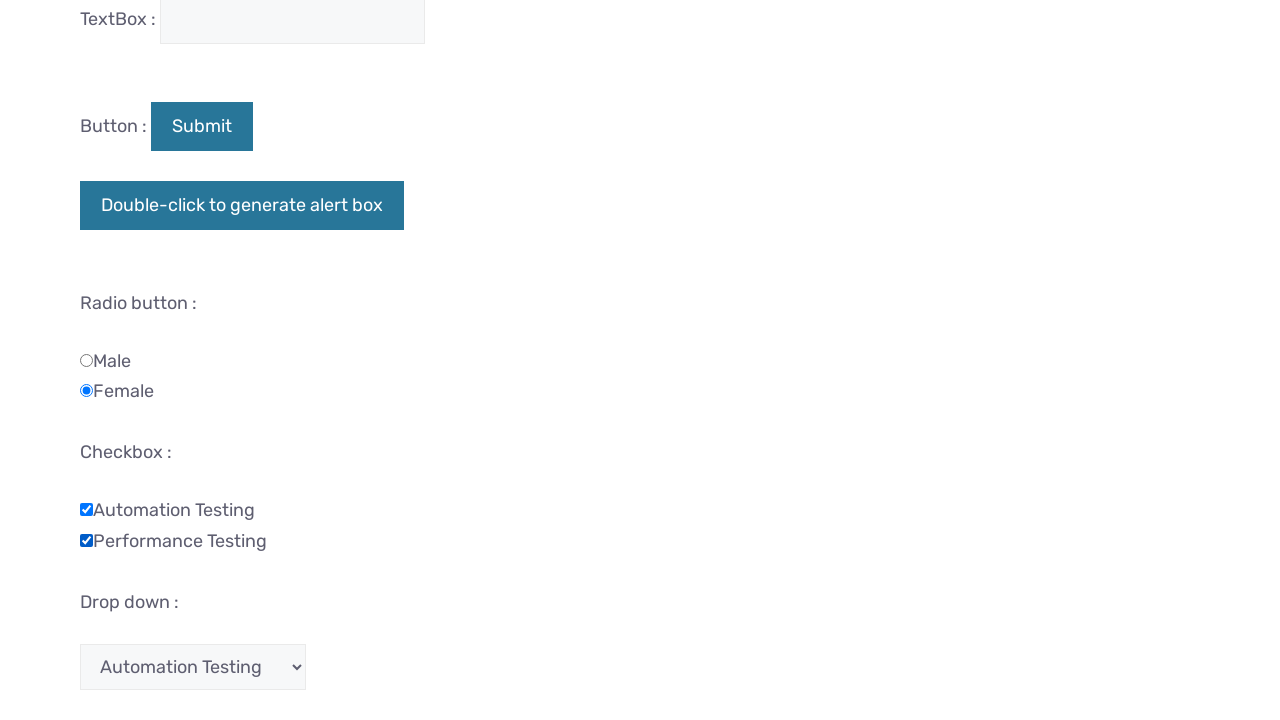

Unchecked Performance checkbox at (86, 540) on input[type='checkbox'][value='Performance']
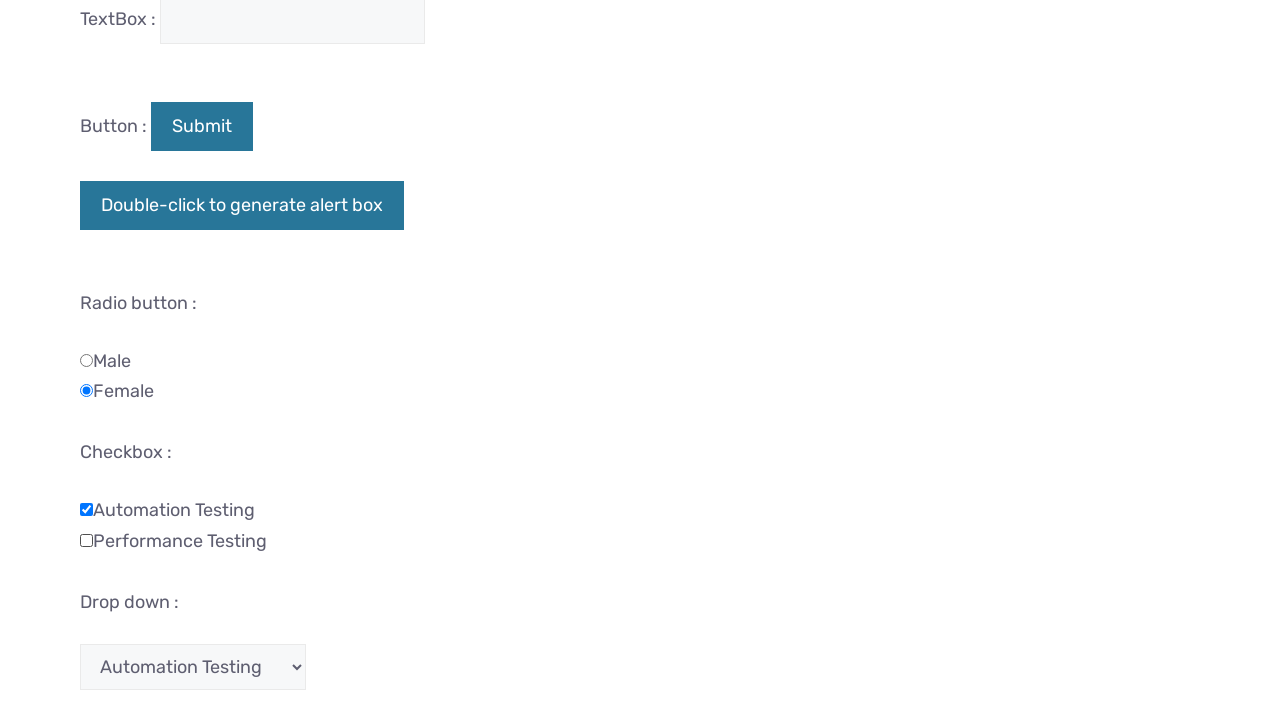

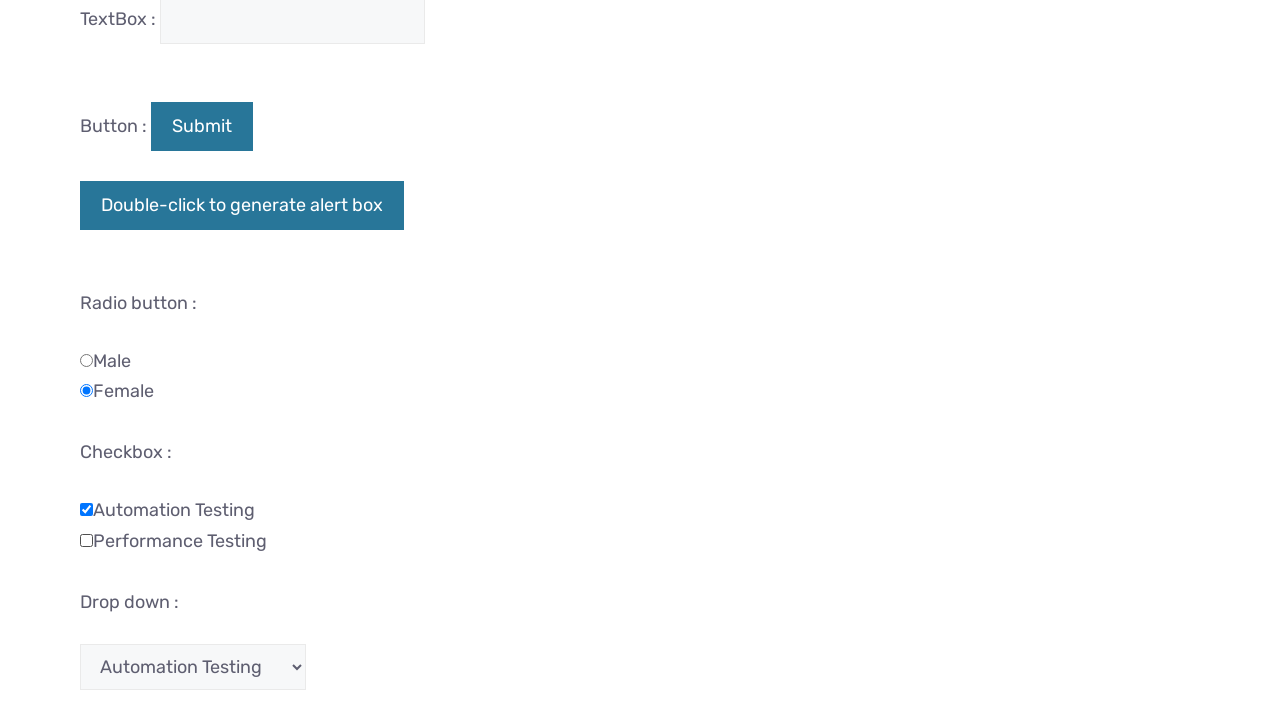